Tests navigation through all links in a widget LinkList by clicking each link and navigating back, demonstrating handling of stale element references

Starting URL: https://omayo.blogspot.com/

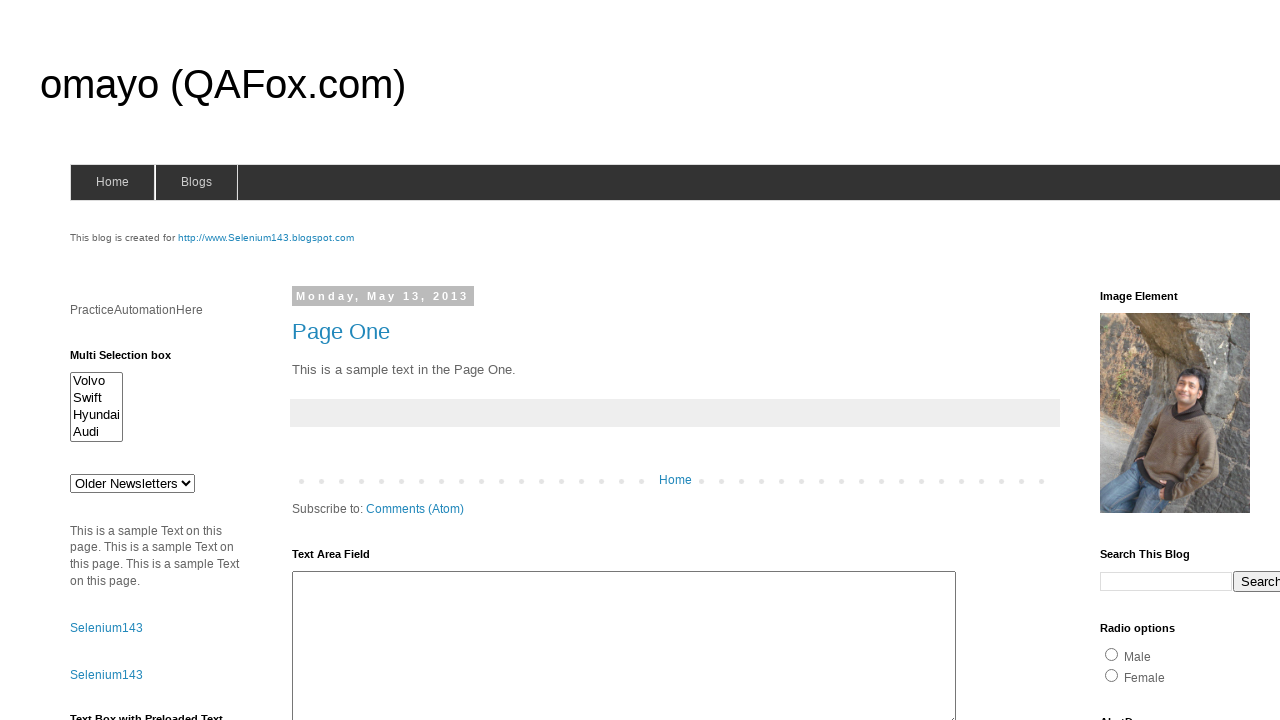

Located all links in the LinkList widget
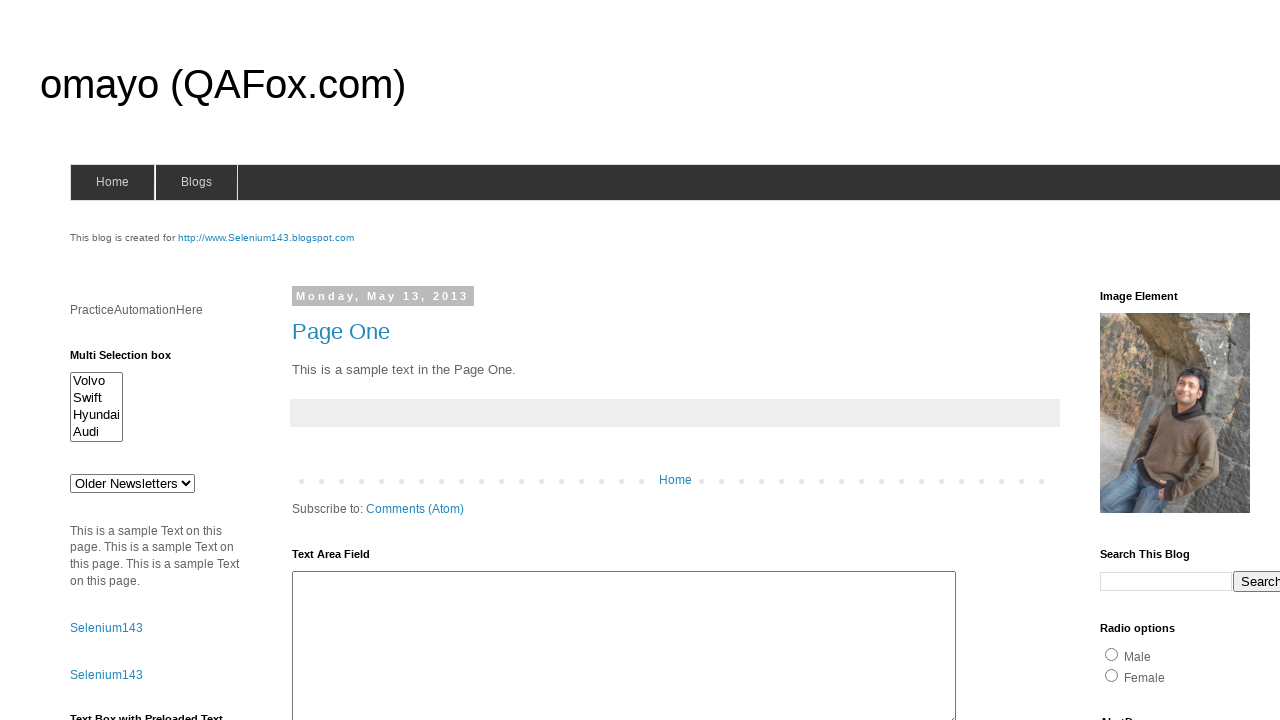

Found 5 links in the LinkList widget
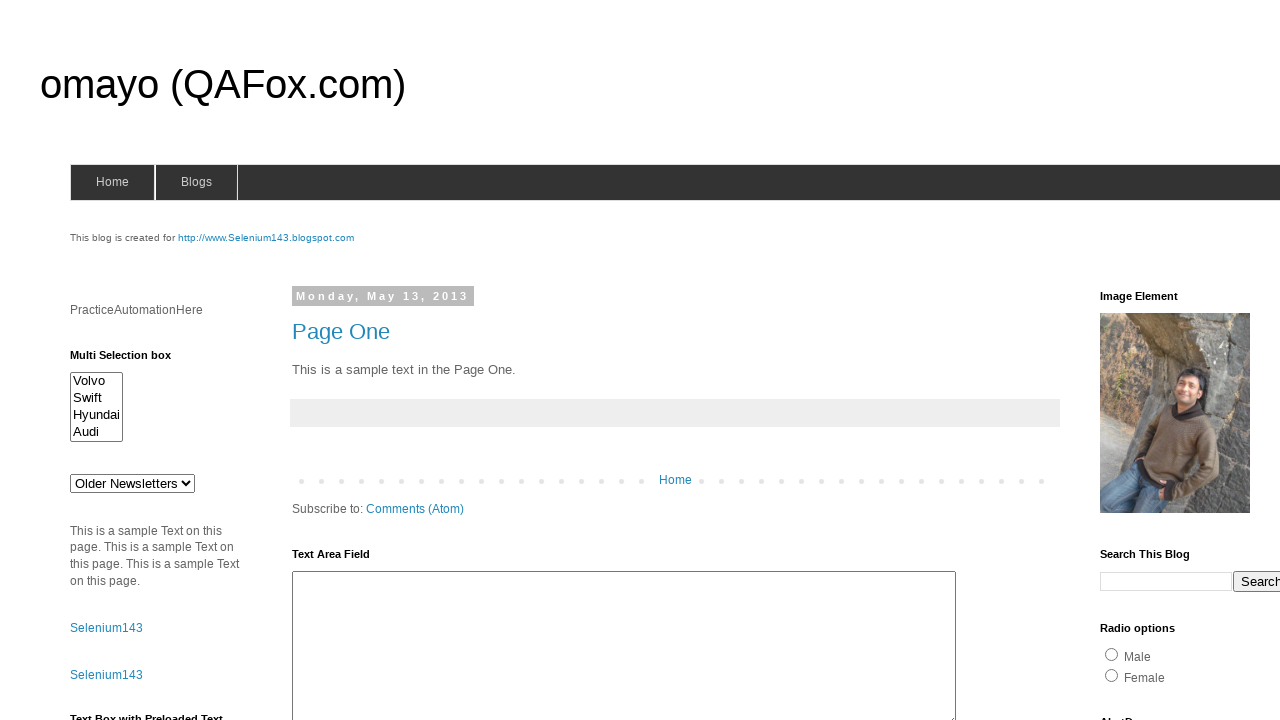

Clicked link 1 from LinkList widget at (1160, 360) on (//div[@class='widget LinkList']//a)[1]
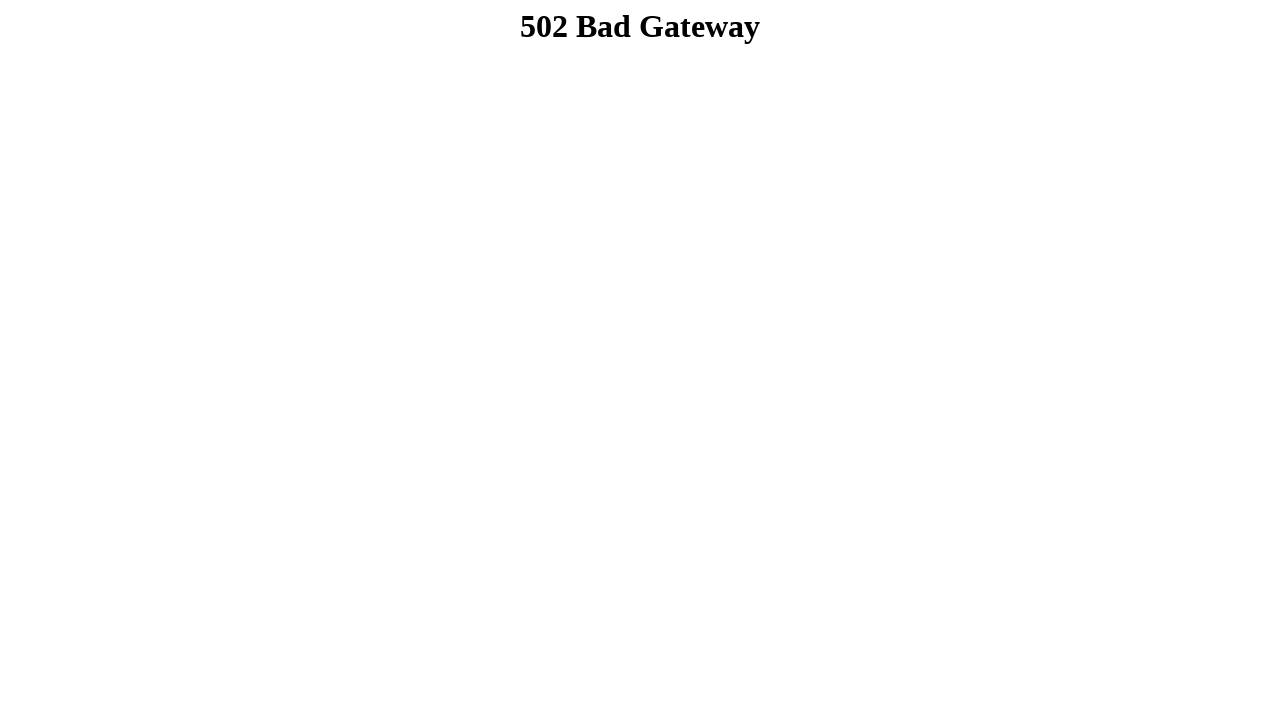

Navigated back from link 1
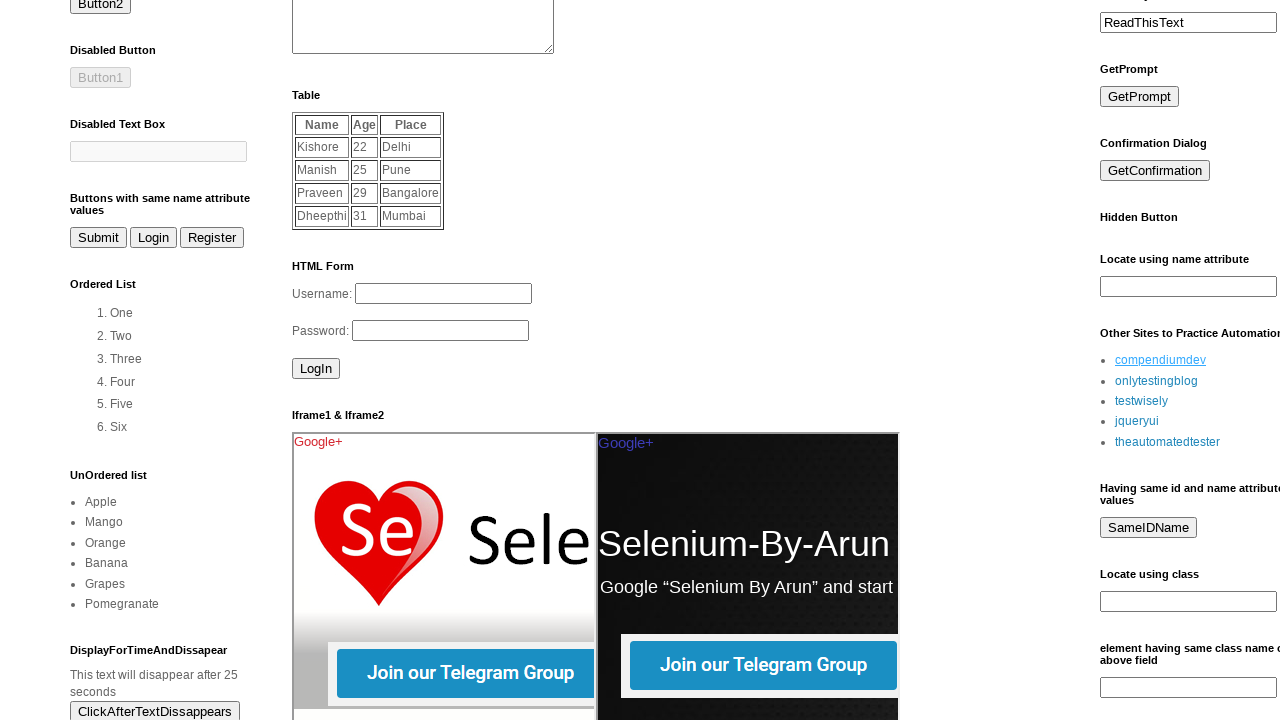

Page loaded after navigating back from link 1
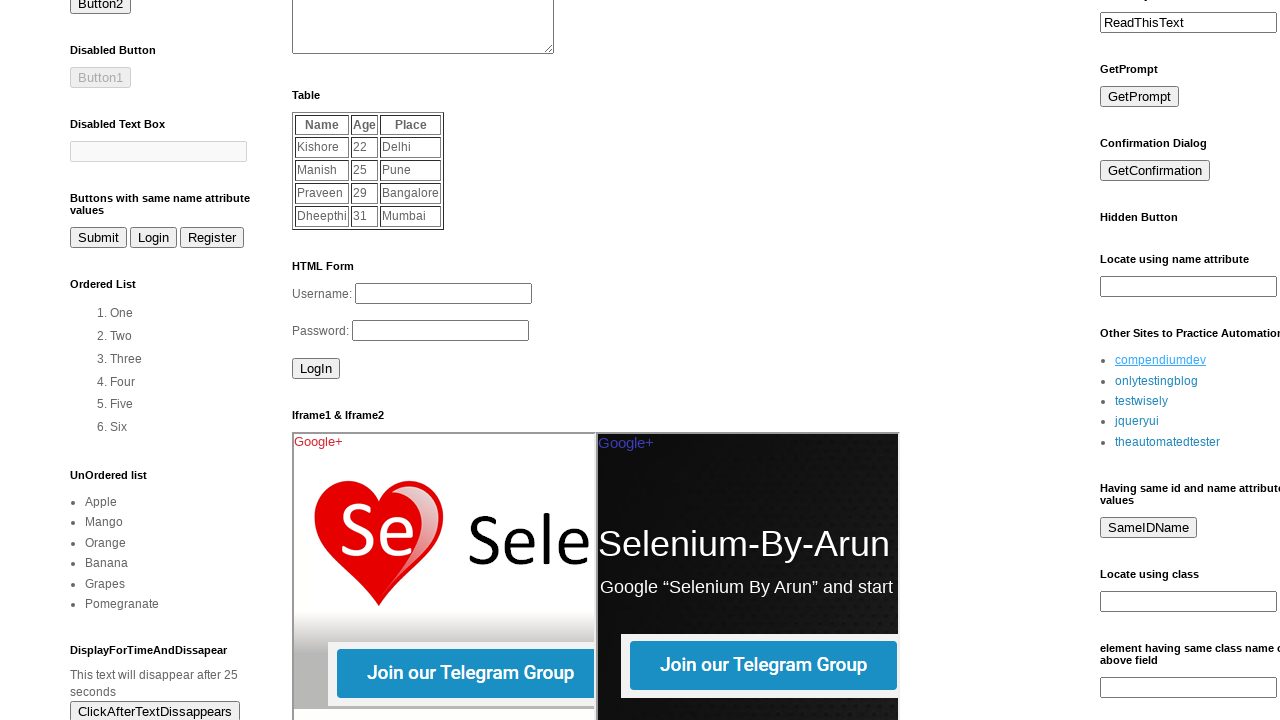

Clicked link 2 from LinkList widget at (1156, 381) on (//div[@class='widget LinkList']//a)[2]
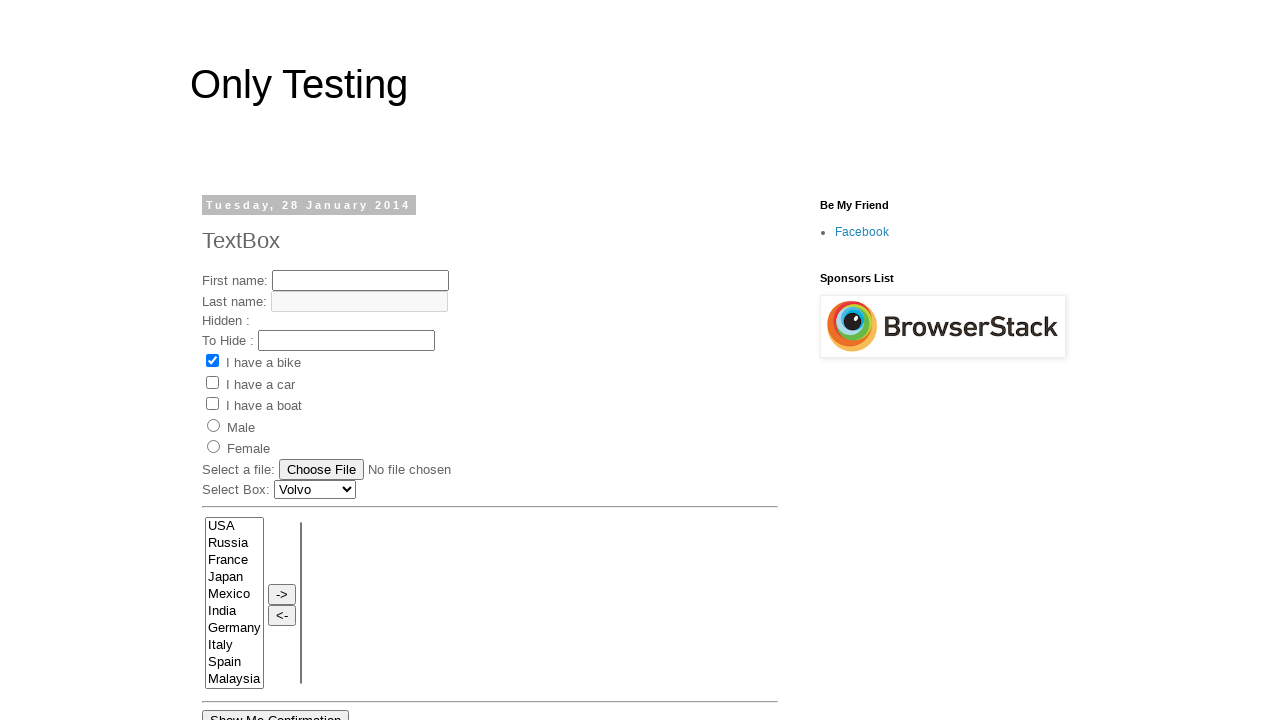

Navigated back from link 2
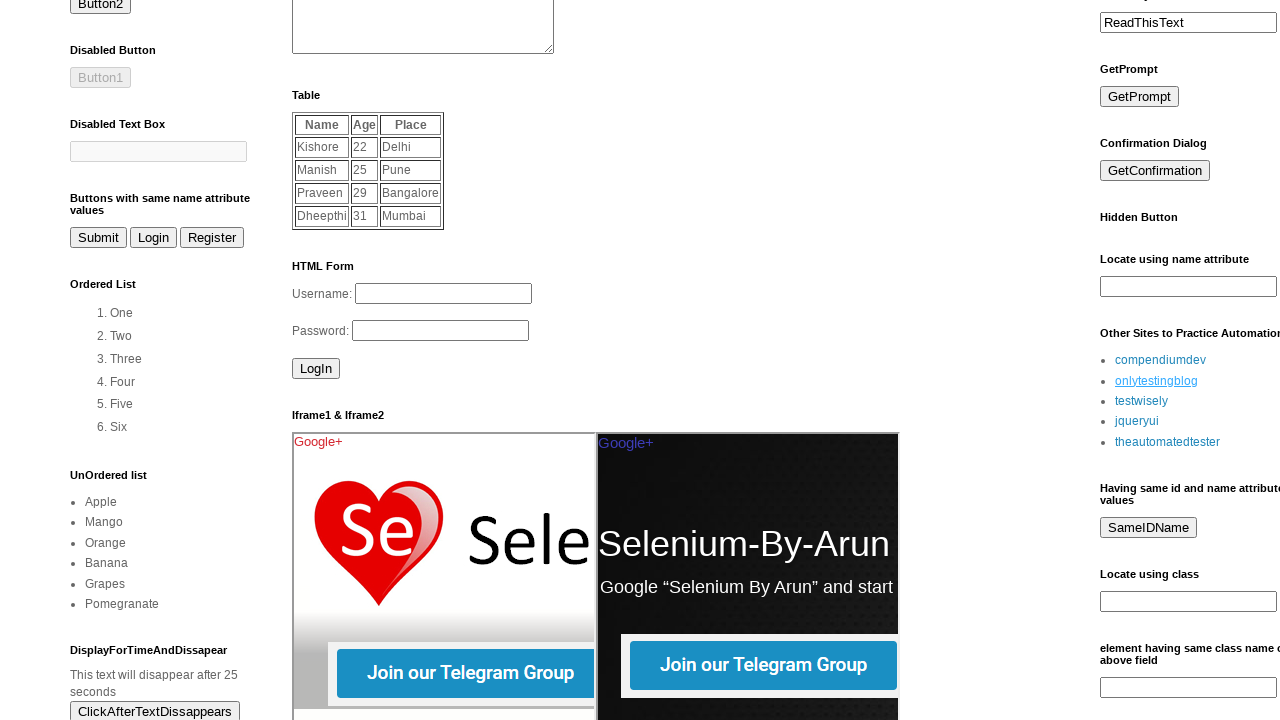

Page loaded after navigating back from link 2
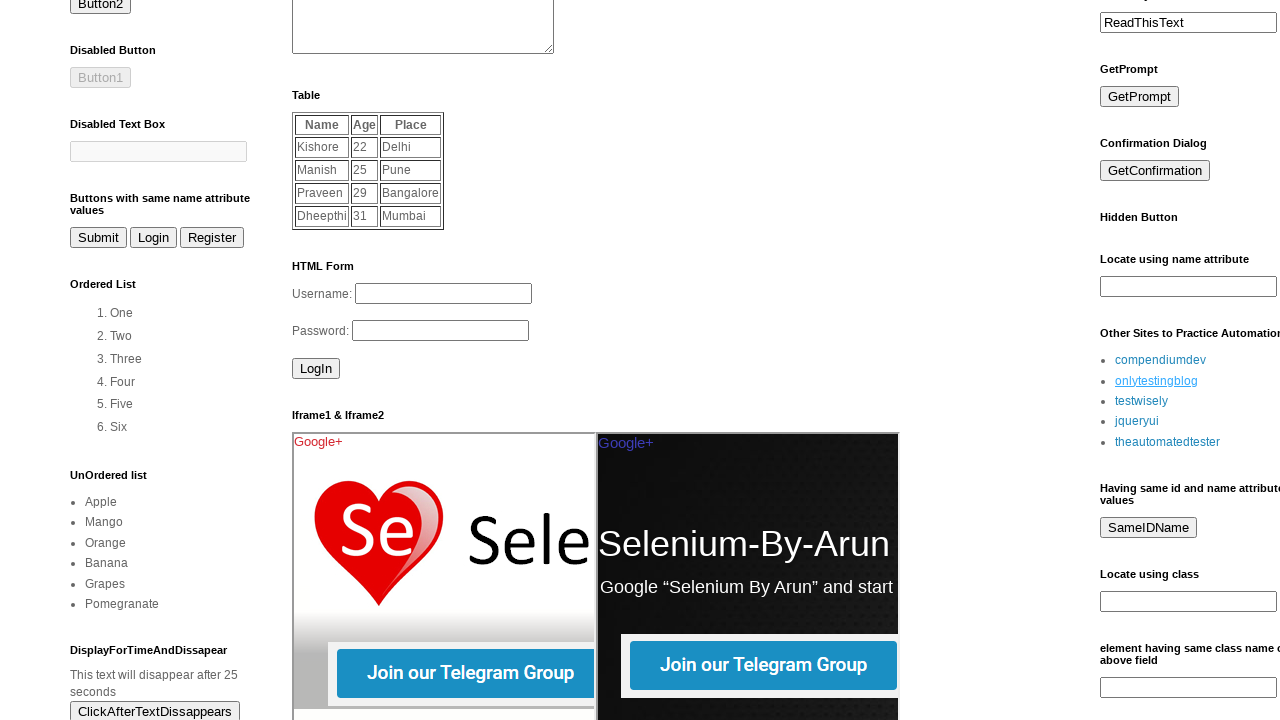

Clicked link 3 from LinkList widget at (1142, 401) on (//div[@class='widget LinkList']//a)[3]
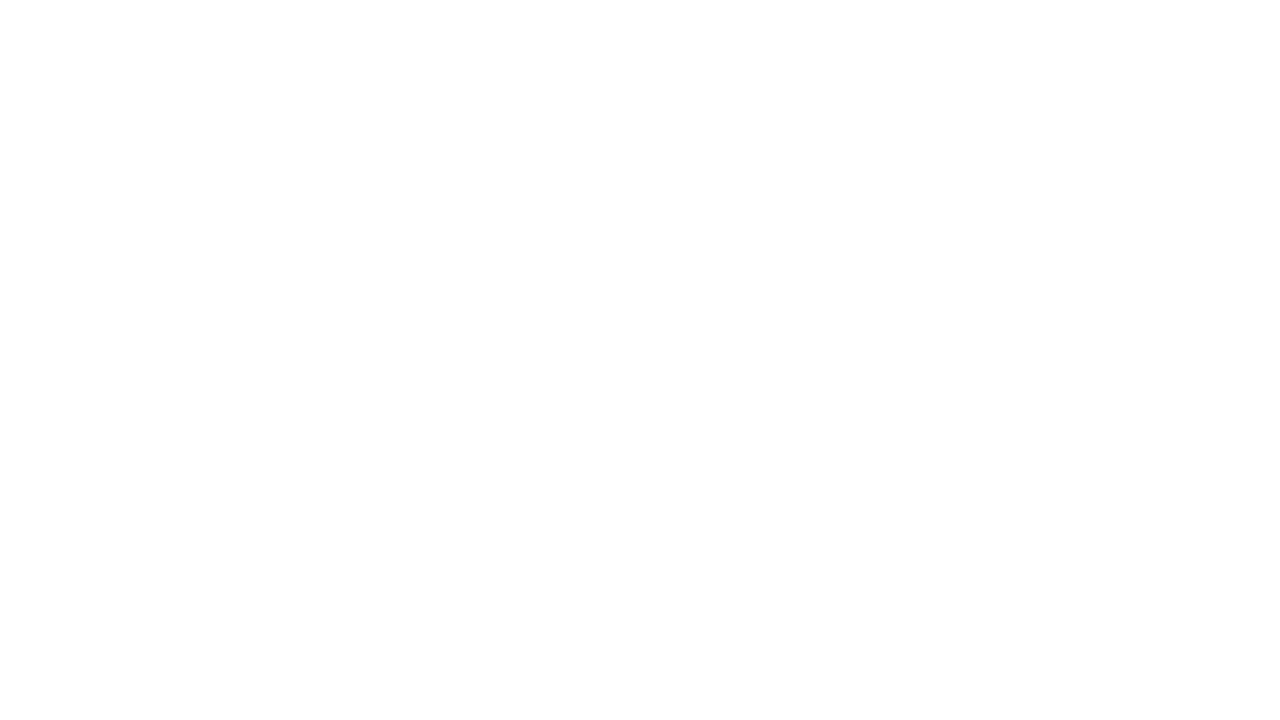

Navigated back from link 3
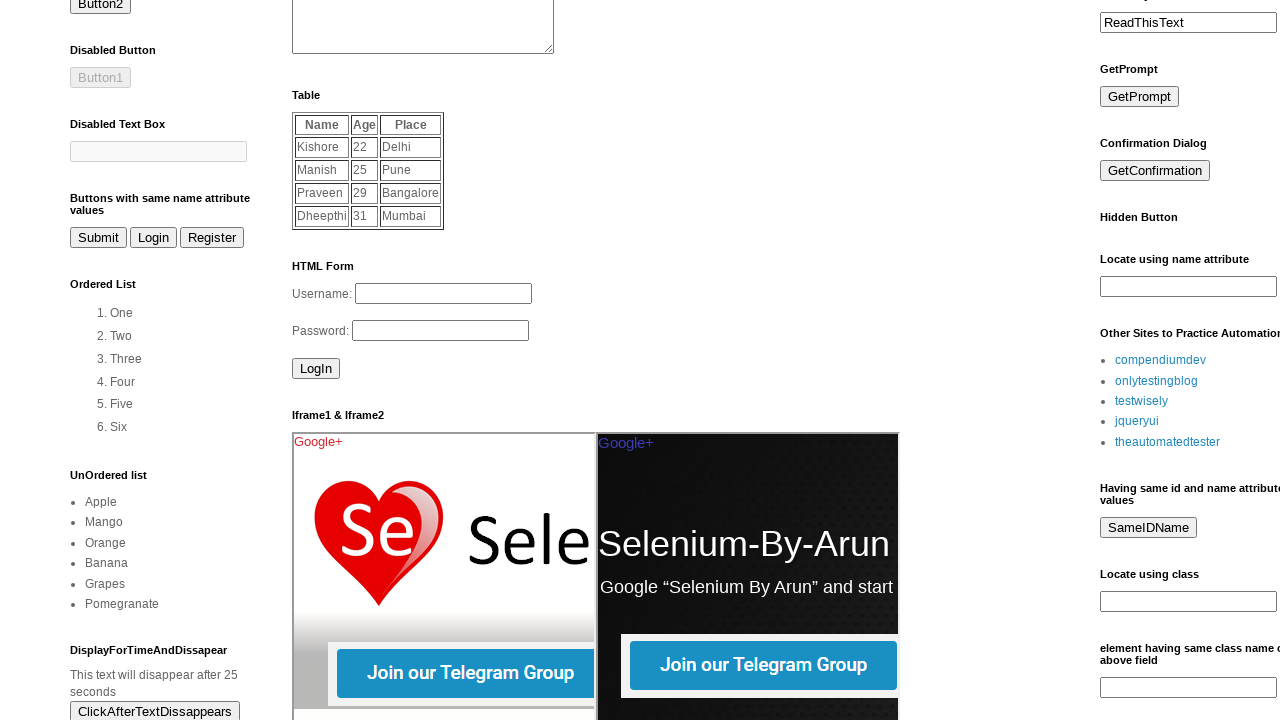

Page loaded after navigating back from link 3
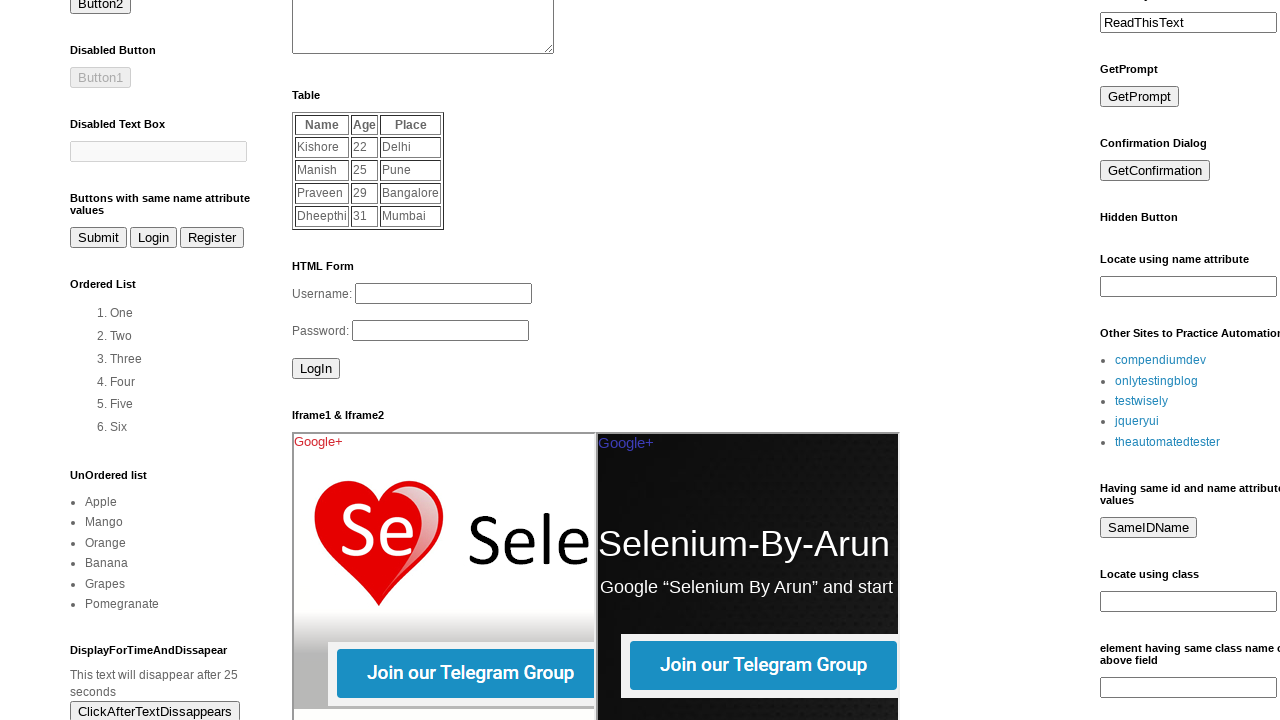

Clicked link 4 from LinkList widget at (1137, 421) on (//div[@class='widget LinkList']//a)[4]
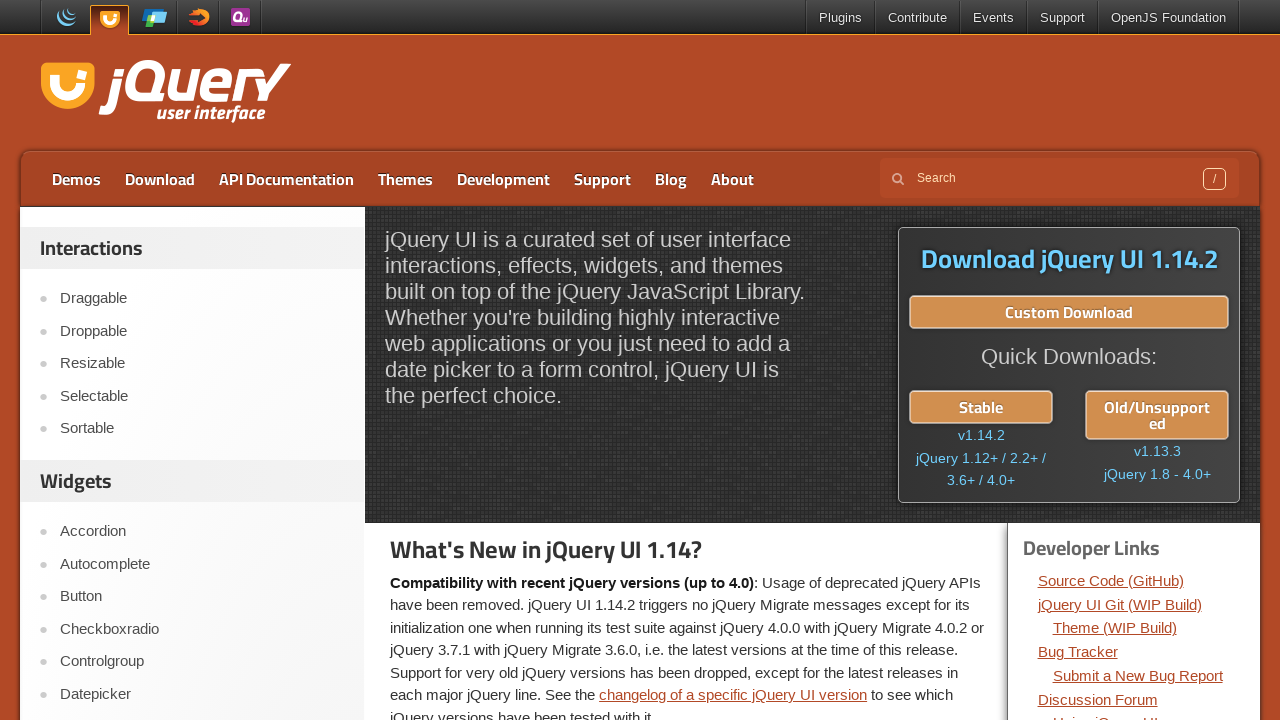

Navigated back from link 4
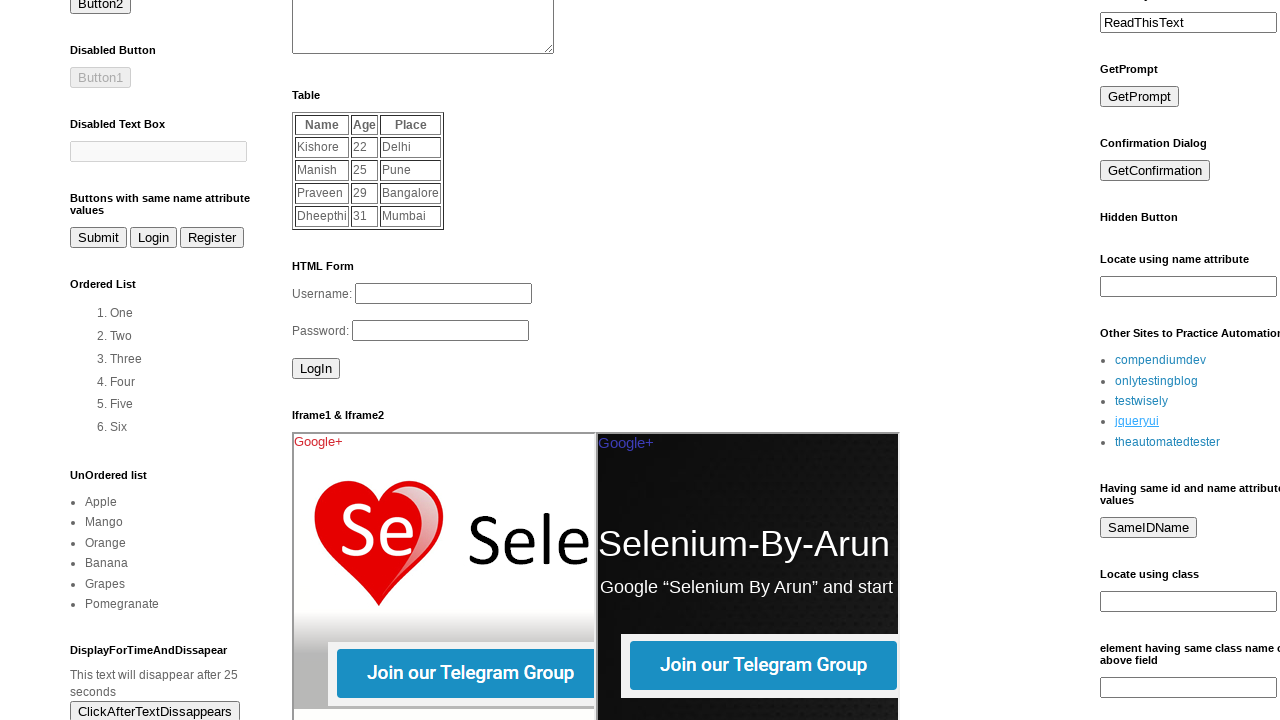

Page loaded after navigating back from link 4
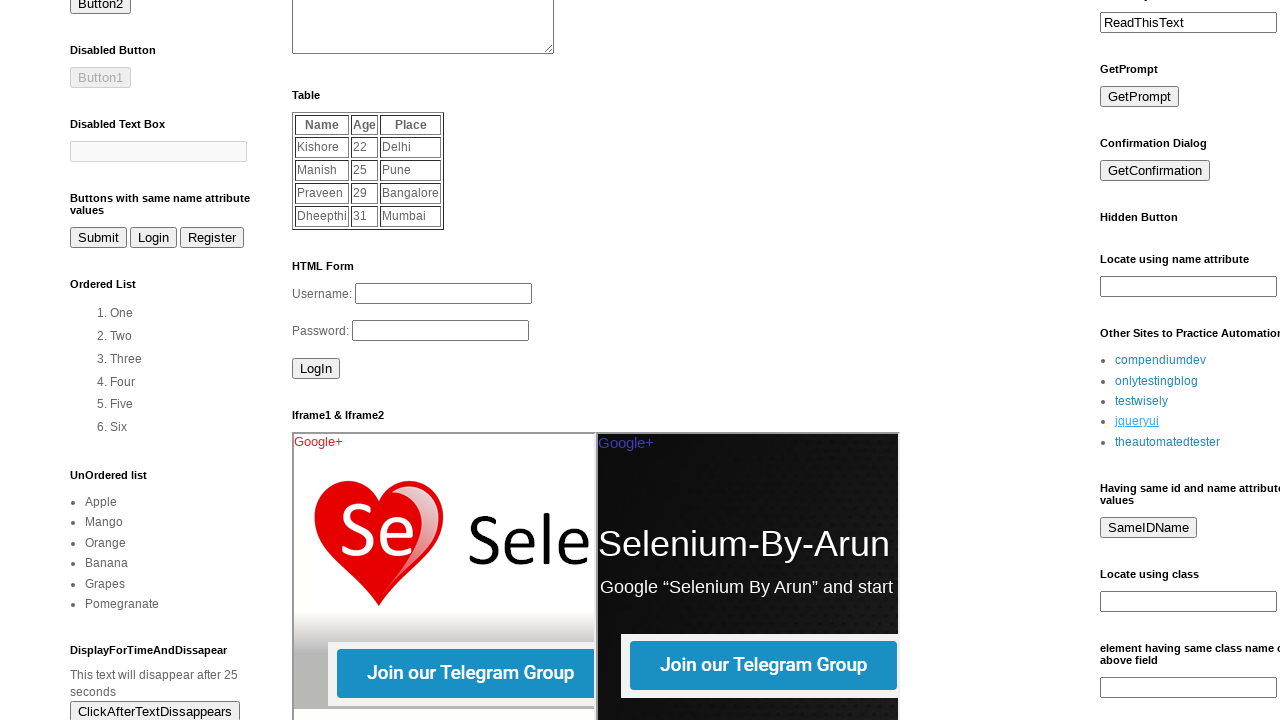

Clicked link 5 from LinkList widget at (1168, 442) on (//div[@class='widget LinkList']//a)[5]
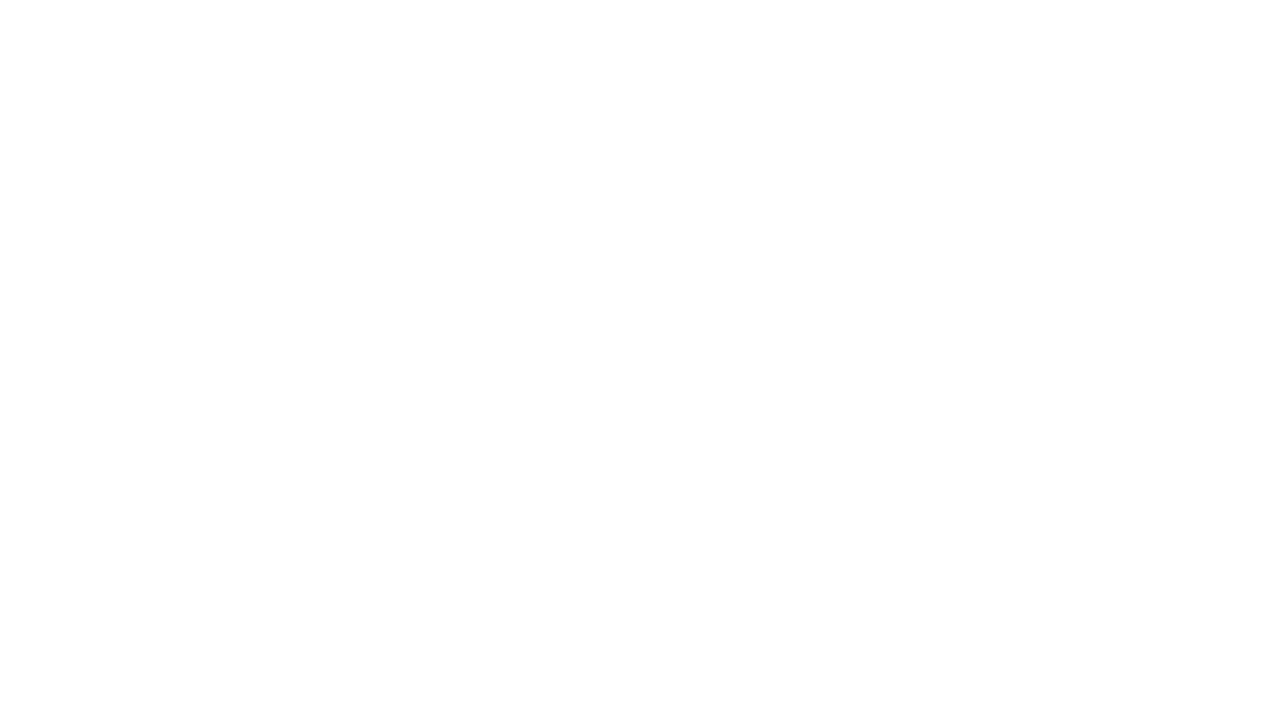

Navigated back from link 5
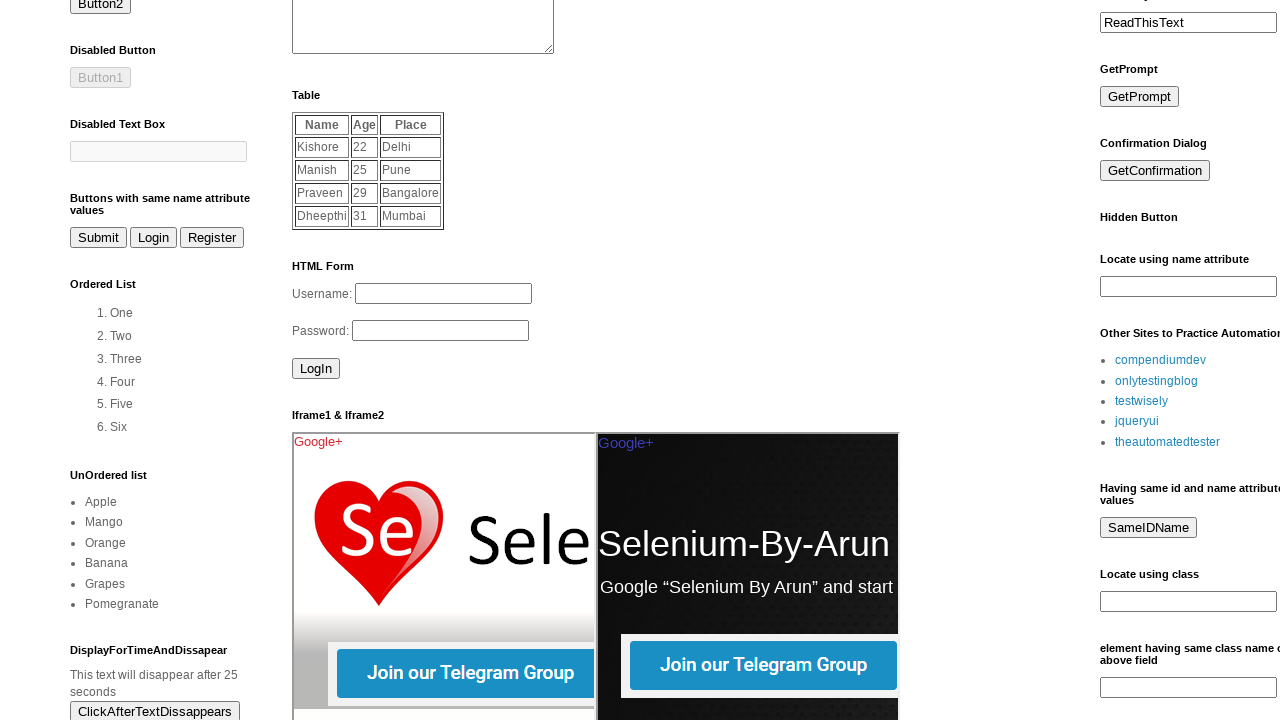

Page loaded after navigating back from link 5
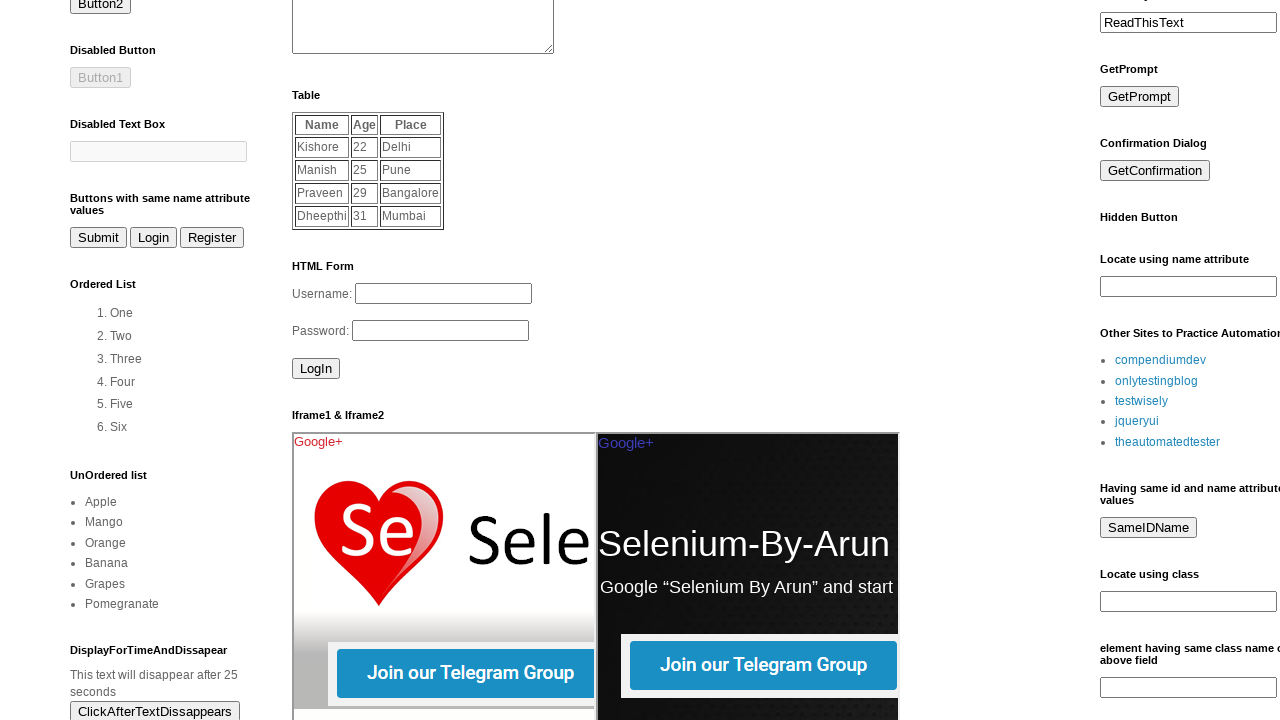

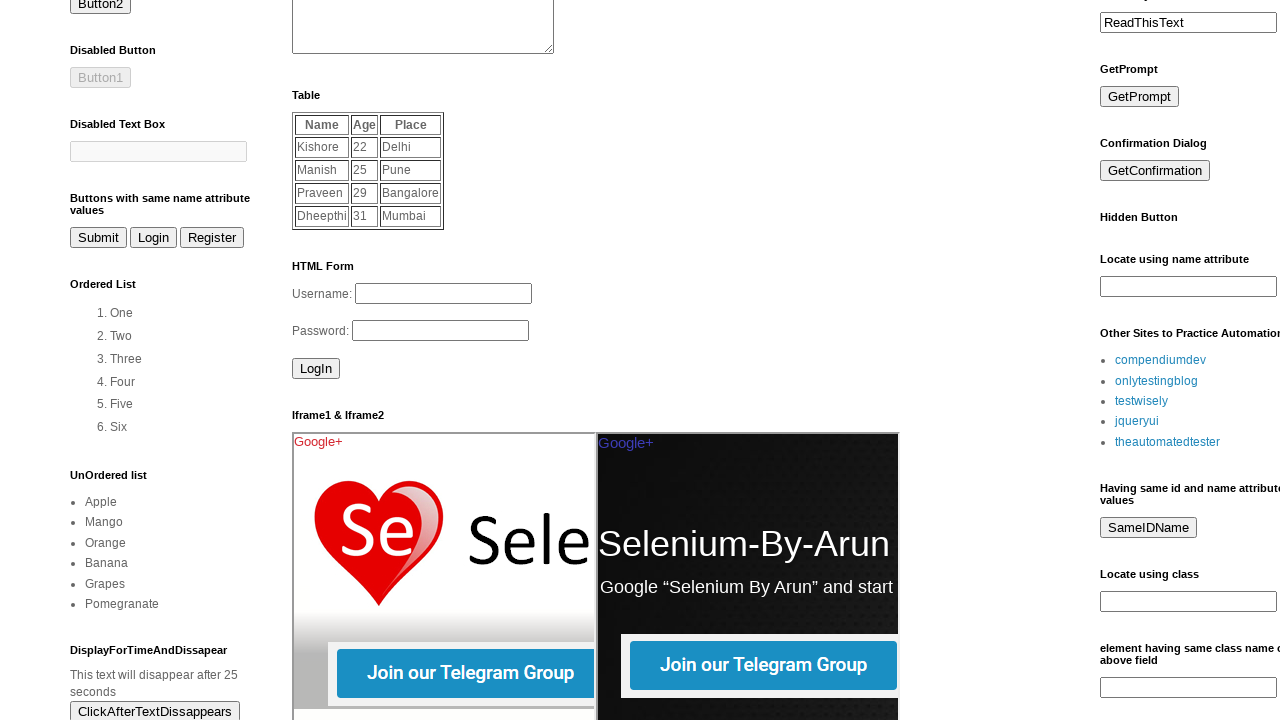